Tests a simple form by entering two integers into sum fields and clicking the calculate button to verify the addition functionality

Starting URL: https://www.lambdatest.com/selenium-playground/simple-form-demo

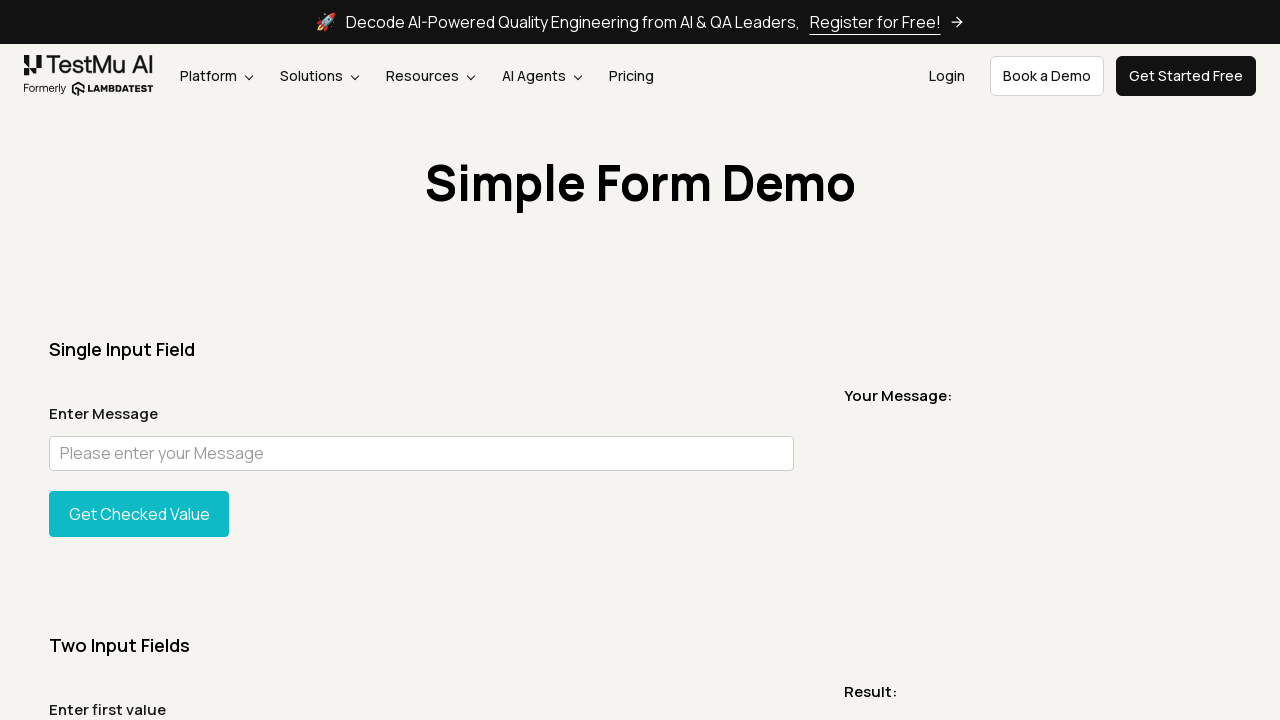

Navigated to simple form demo page
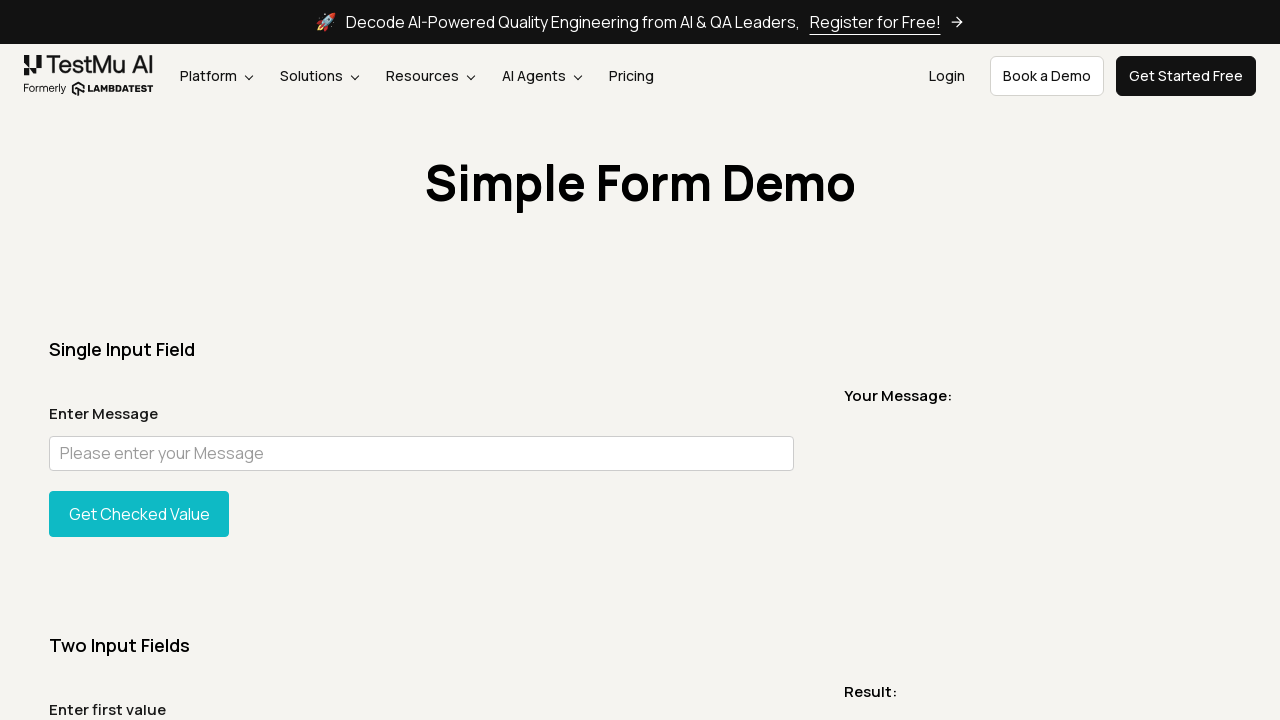

Entered '2' into first sum field on #sum1
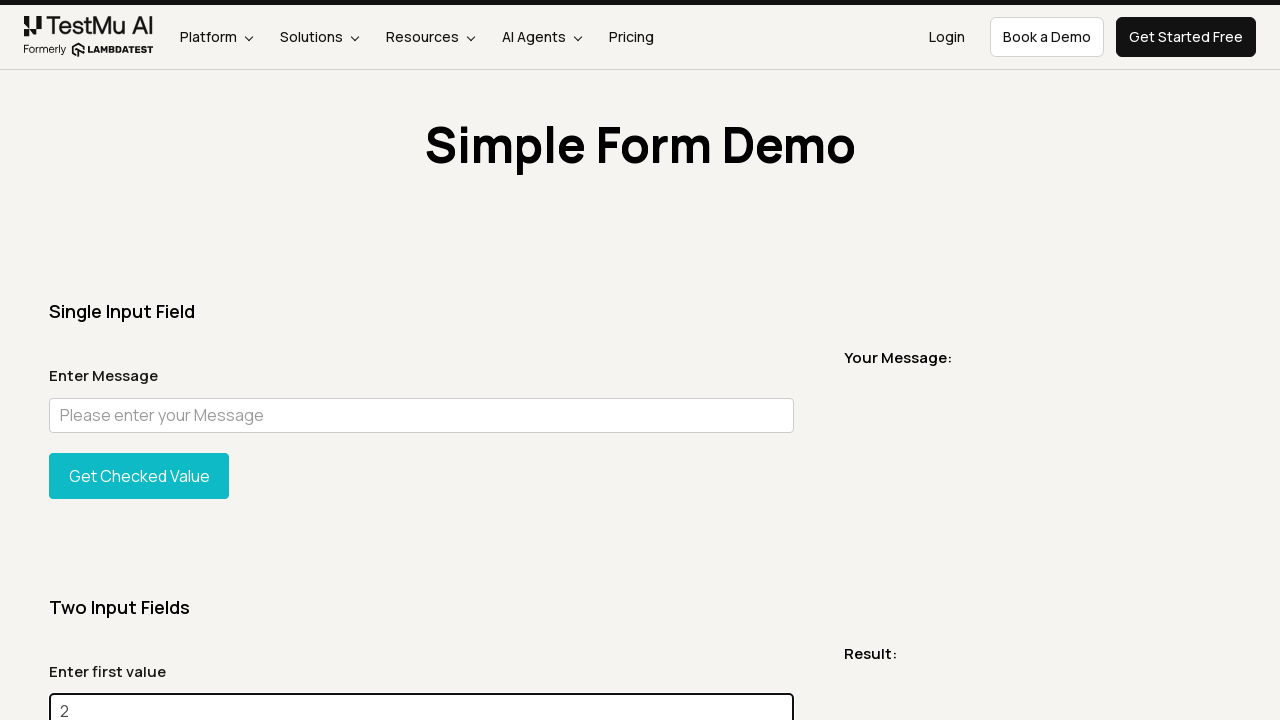

Entered '5' into second sum field on #sum2
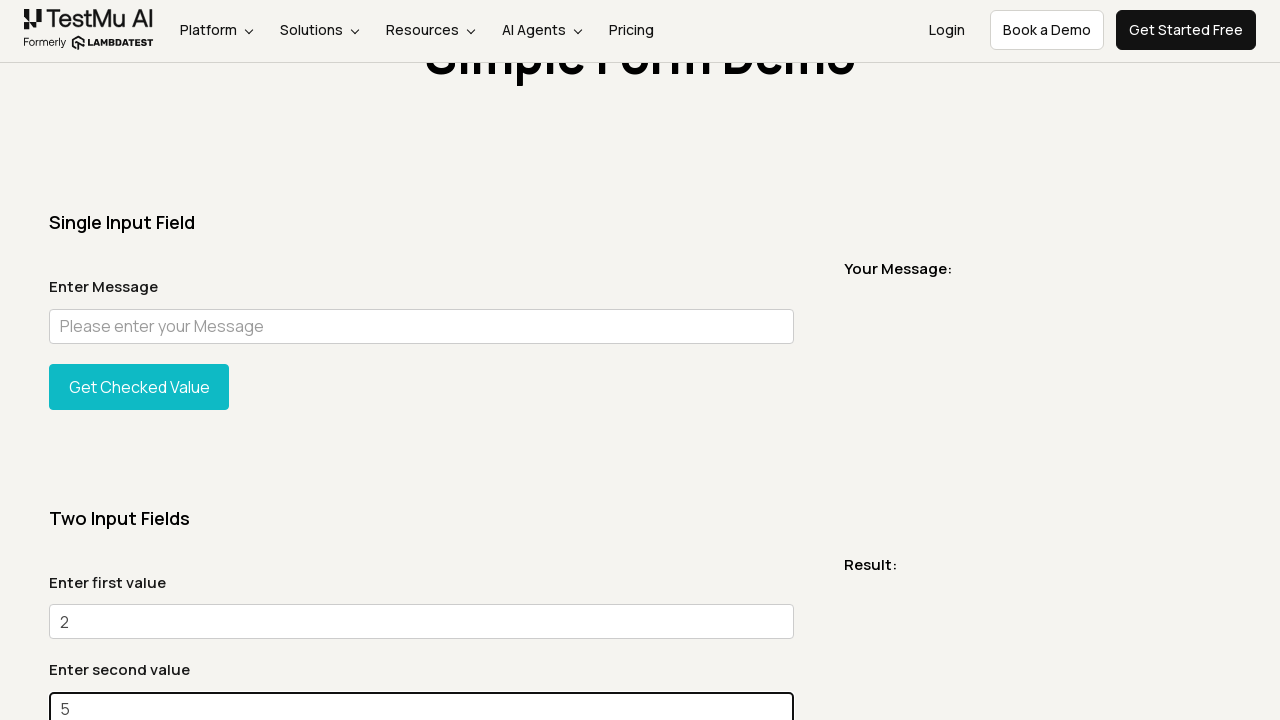

Clicked calculate button to compute sum at (139, 360) on xpath=//*[@id='gettotal']/button
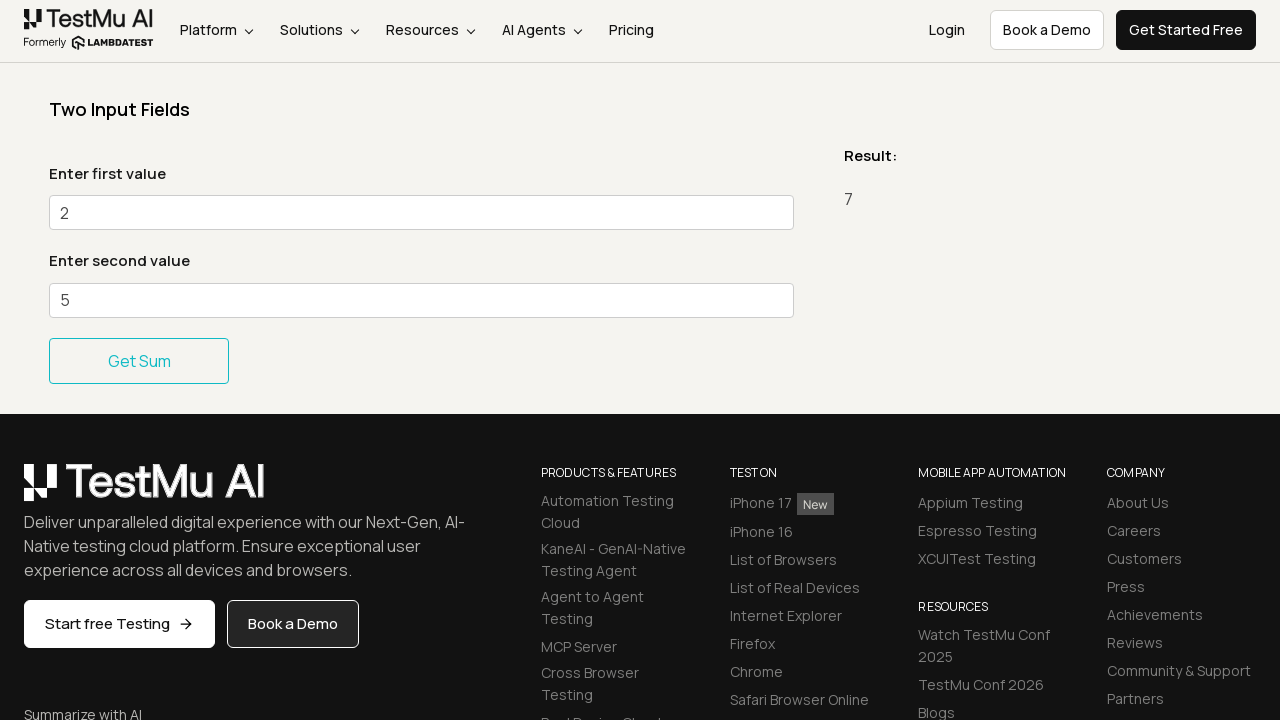

Result message displayed showing sum of 2 + 5 = 7
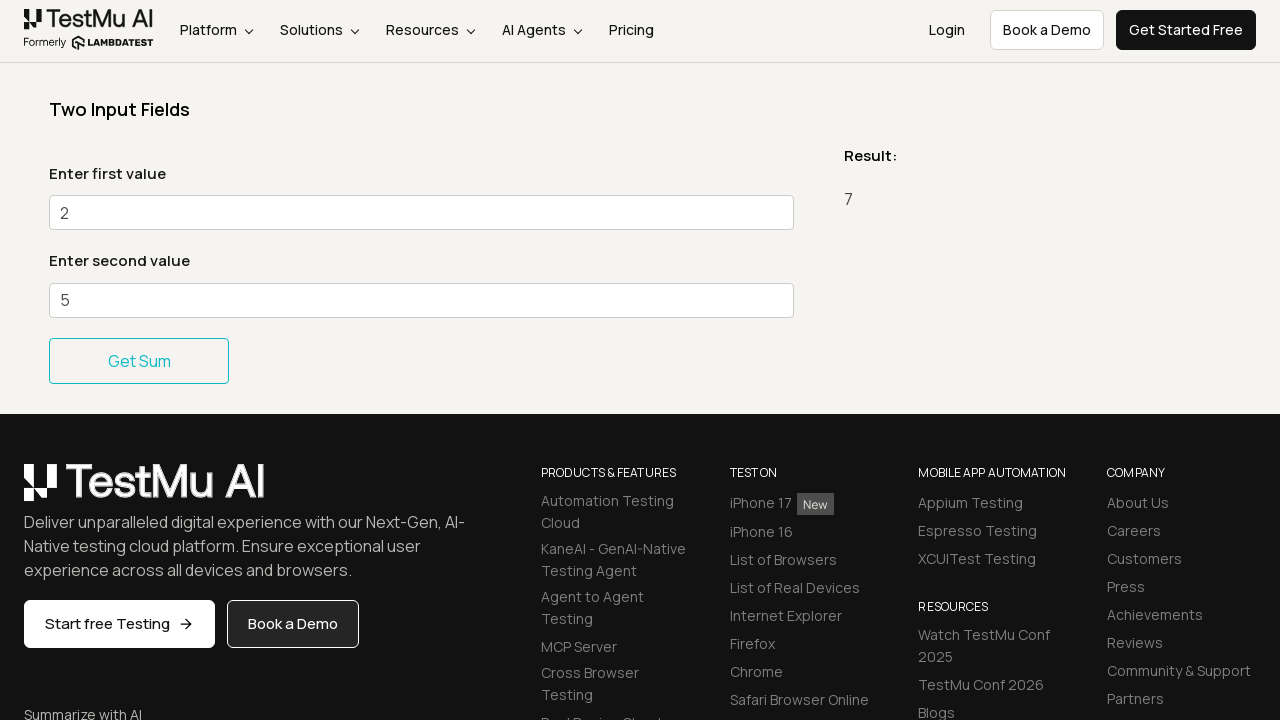

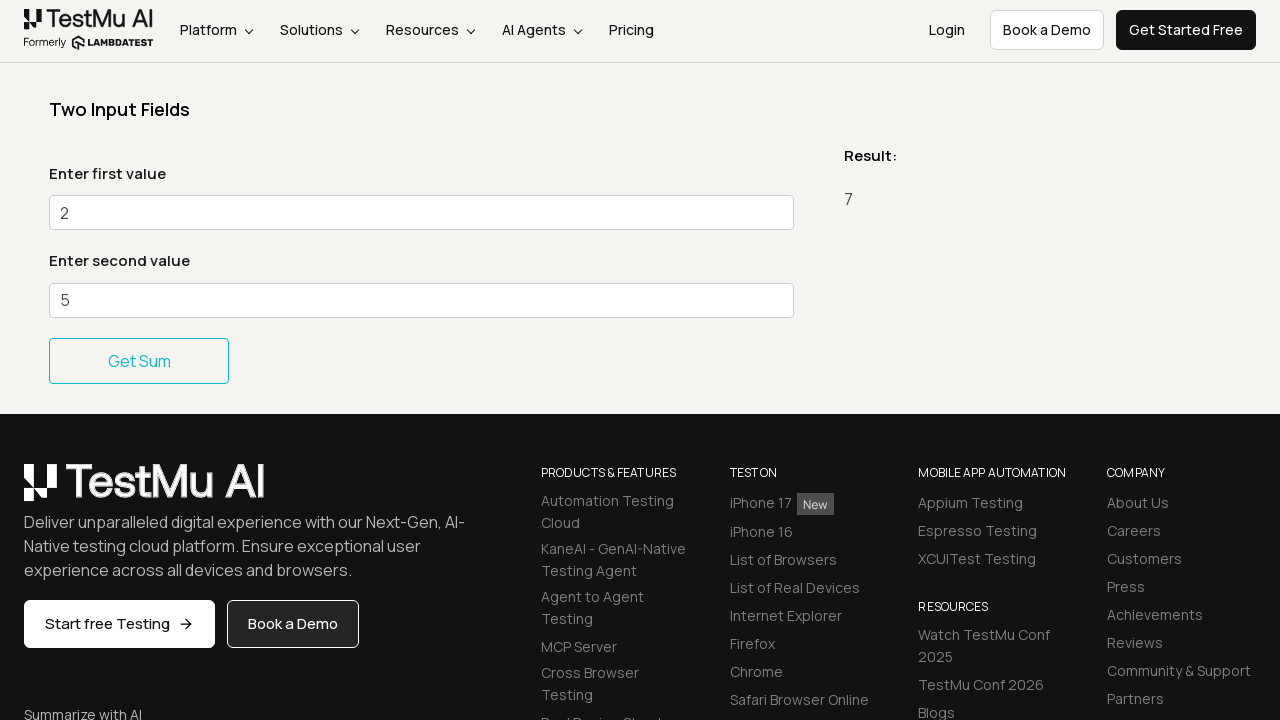